Tests the presence of Wikipedia elements on a test automation practice blog by verifying the page title and checking that Wikipedia icon and search button are displayed

Starting URL: https://testautomationpractice.blogspot.com/

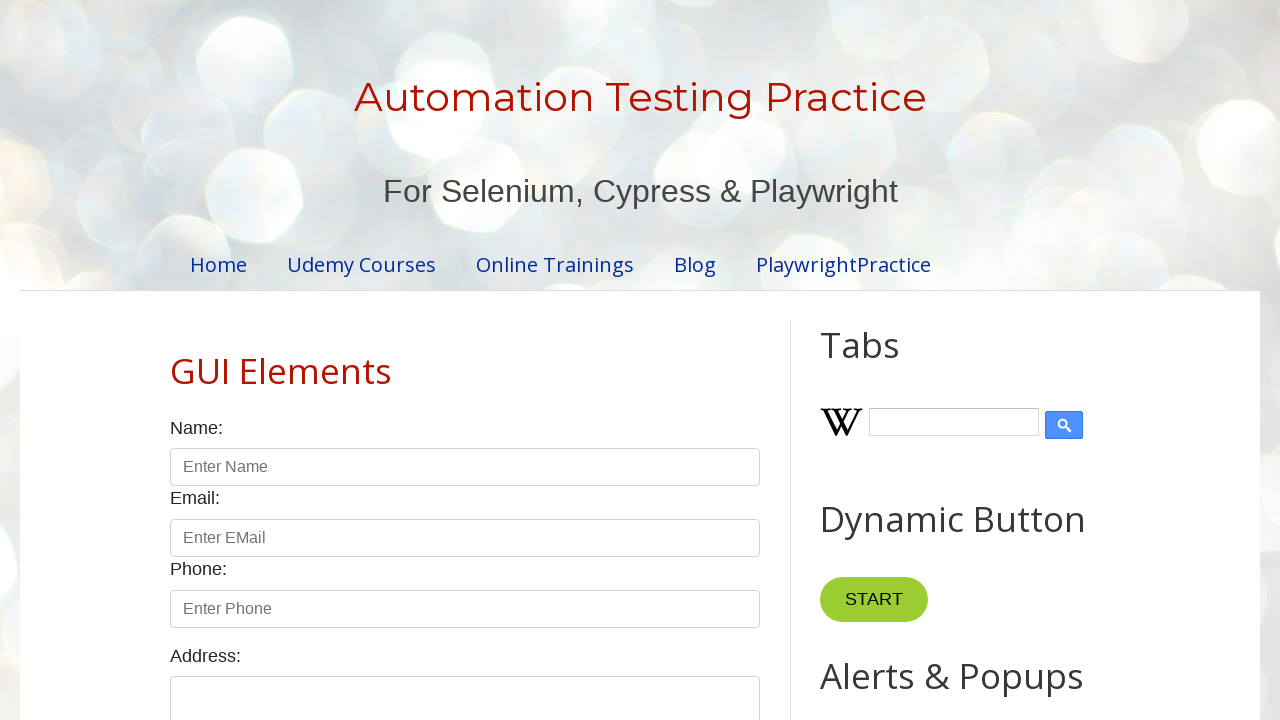

Navigated to test automation practice blog
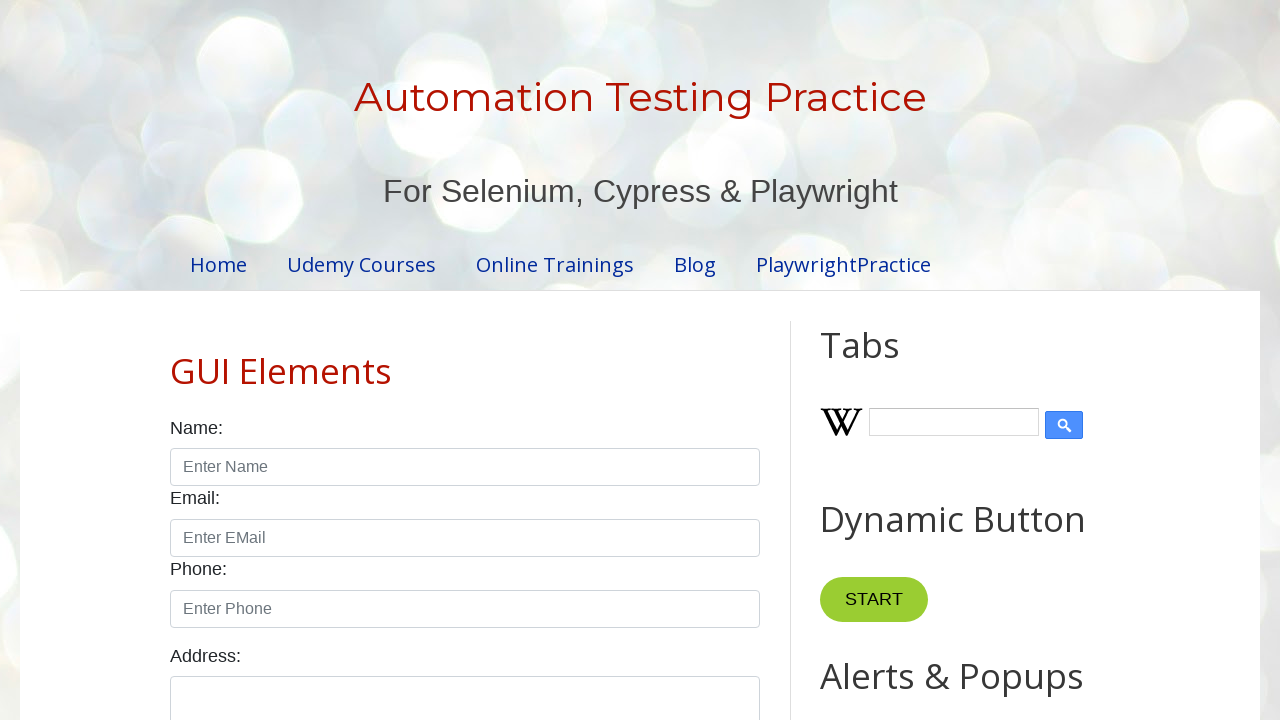

Retrieved page title
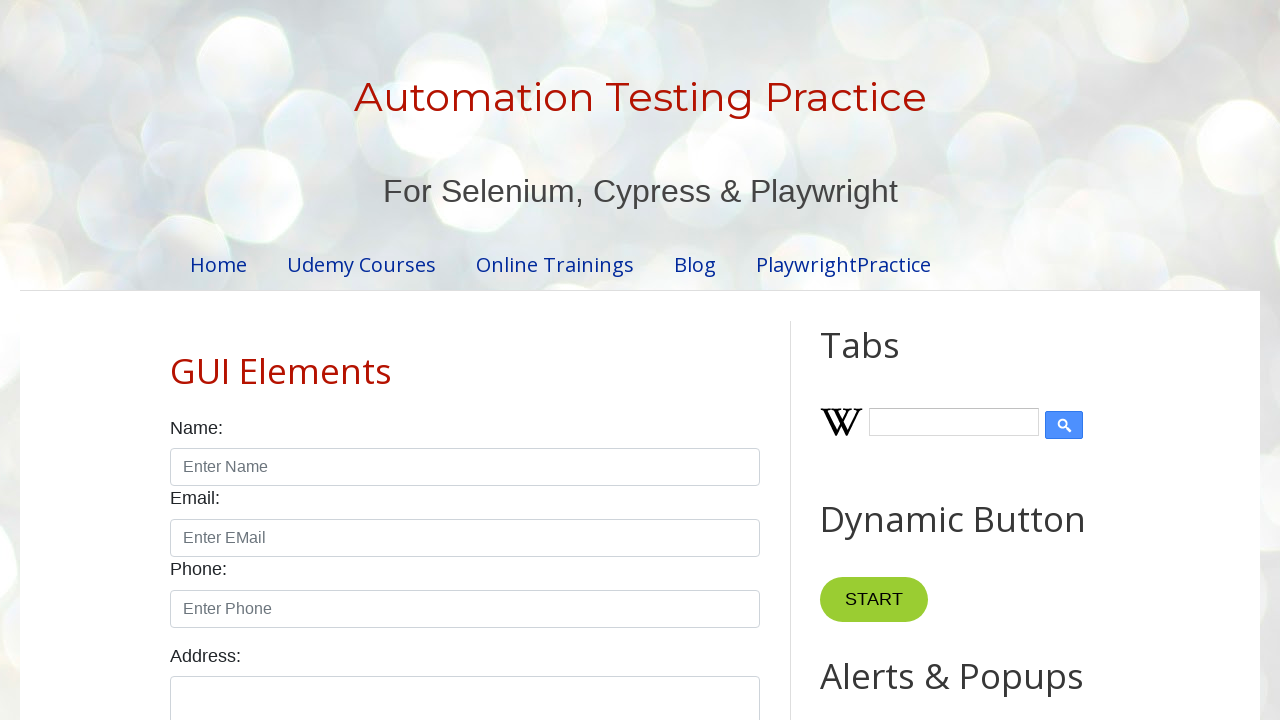

Verified page title matches expected value: 'Automation Testing Practice'
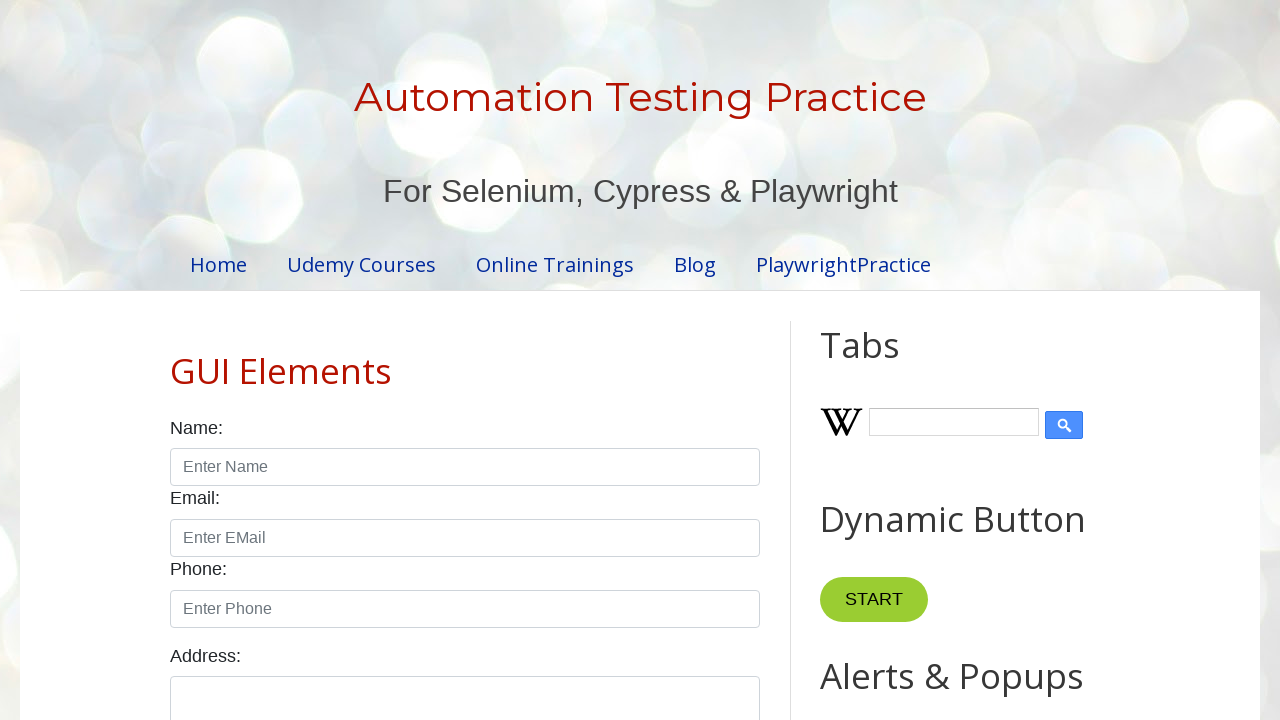

Located Wikipedia icon element
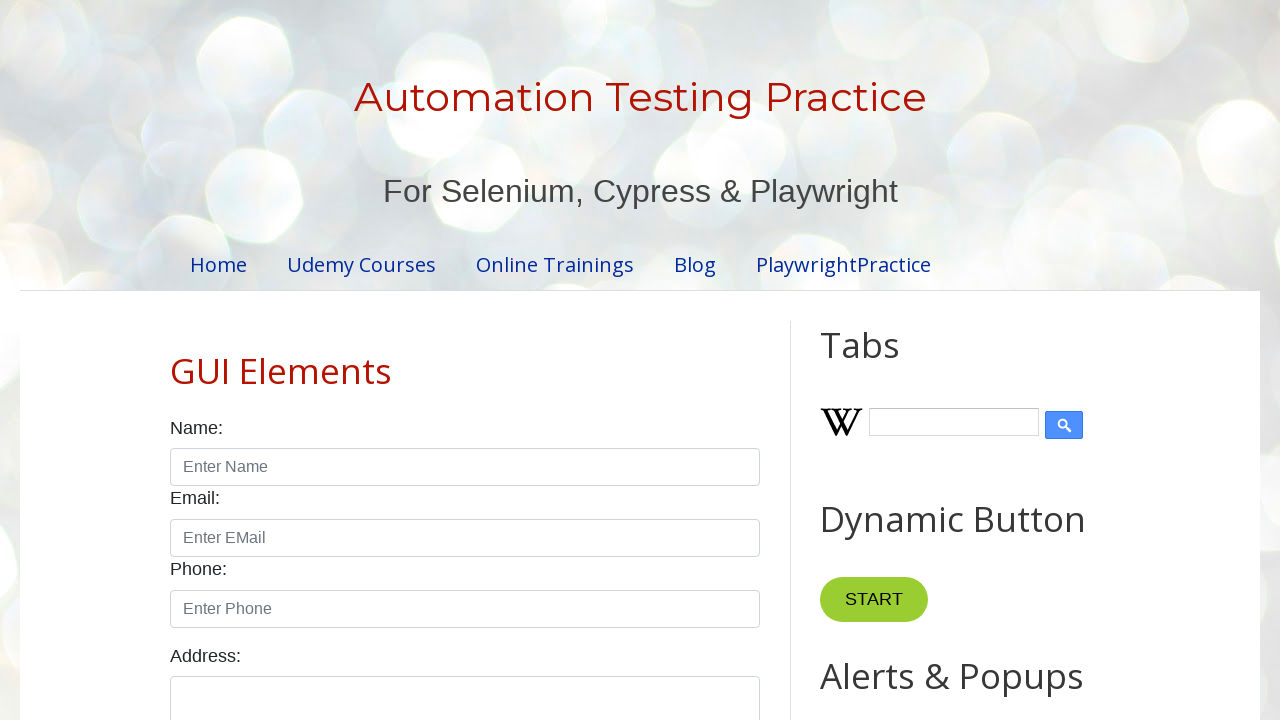

Verified Wikipedia icon is displayed
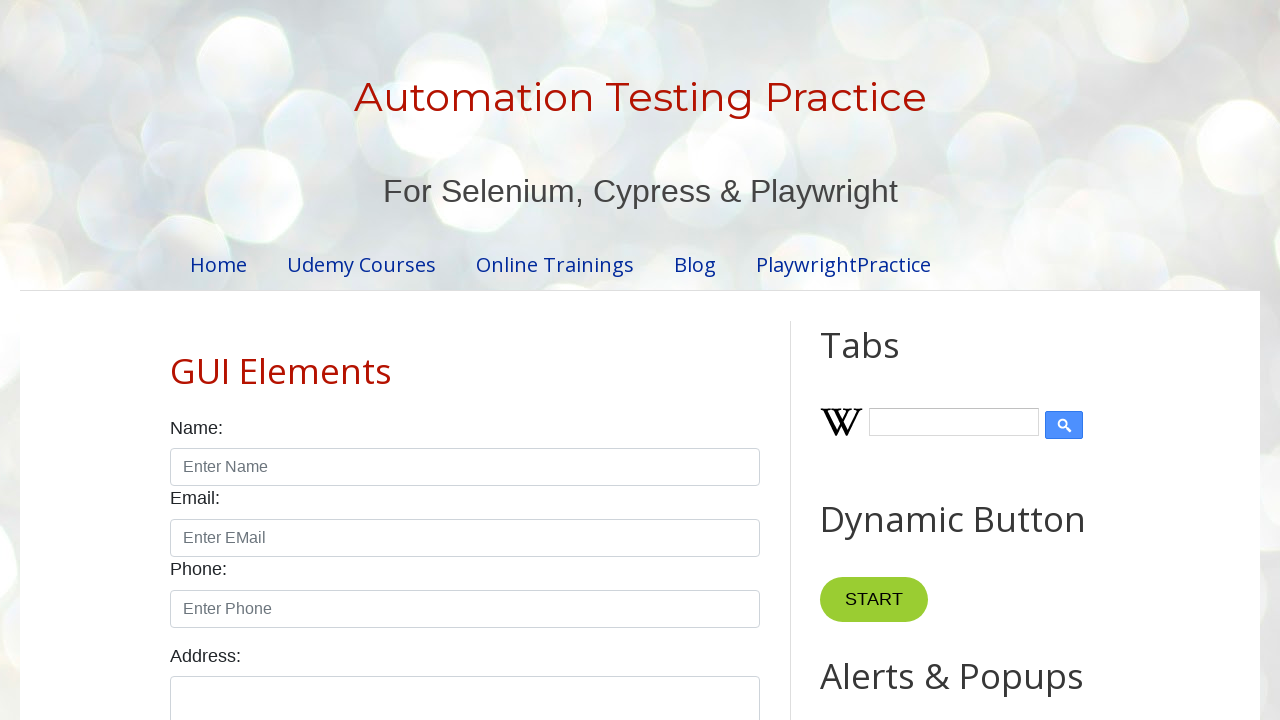

Located Wikipedia search button element
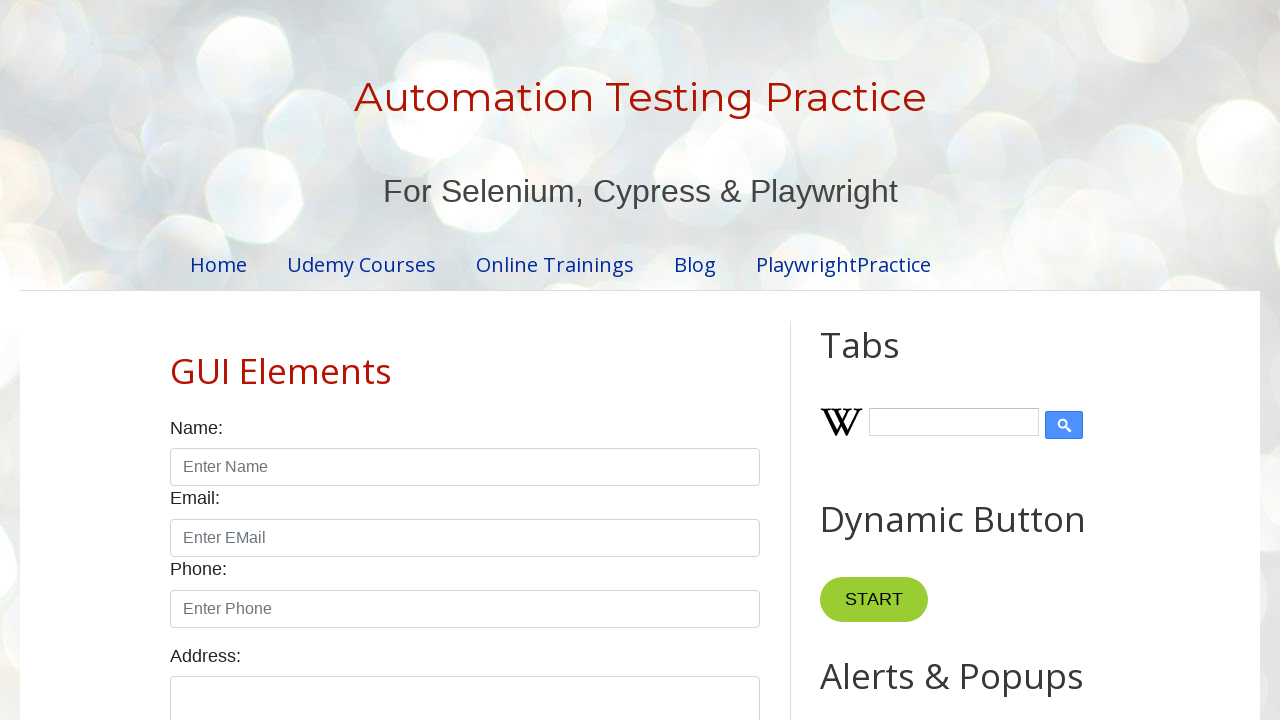

Verified Wikipedia search button is displayed
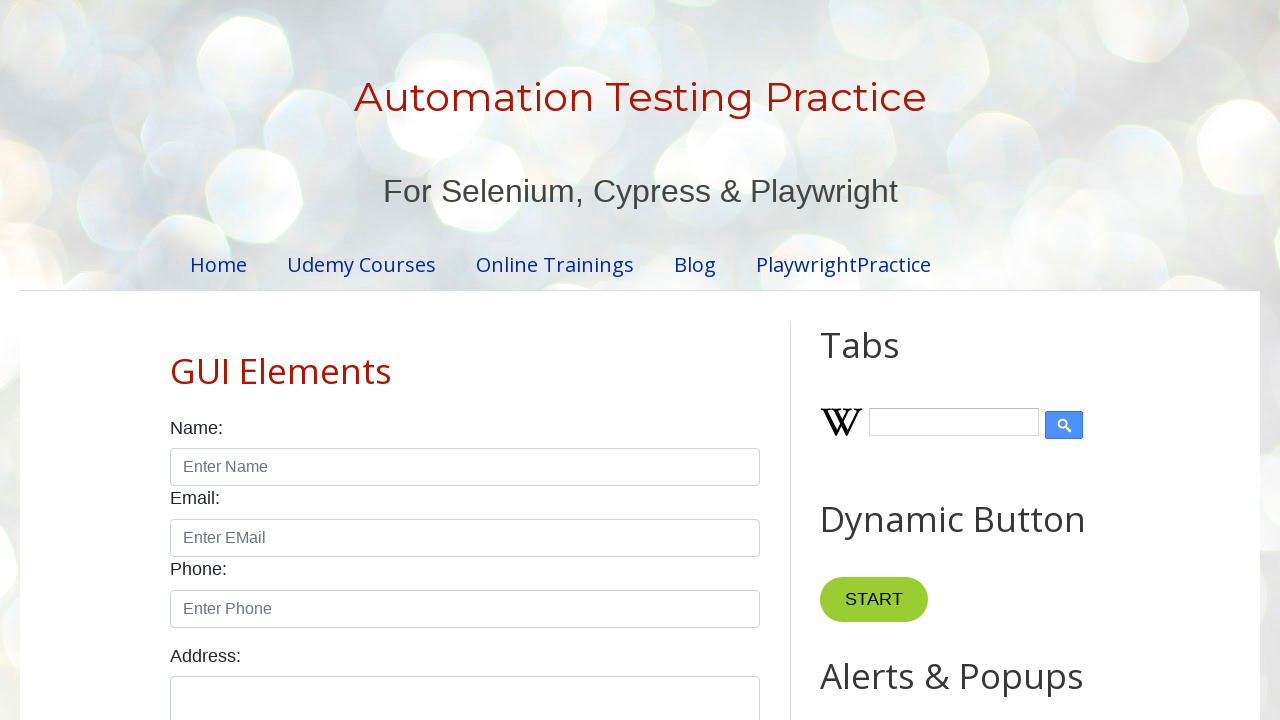

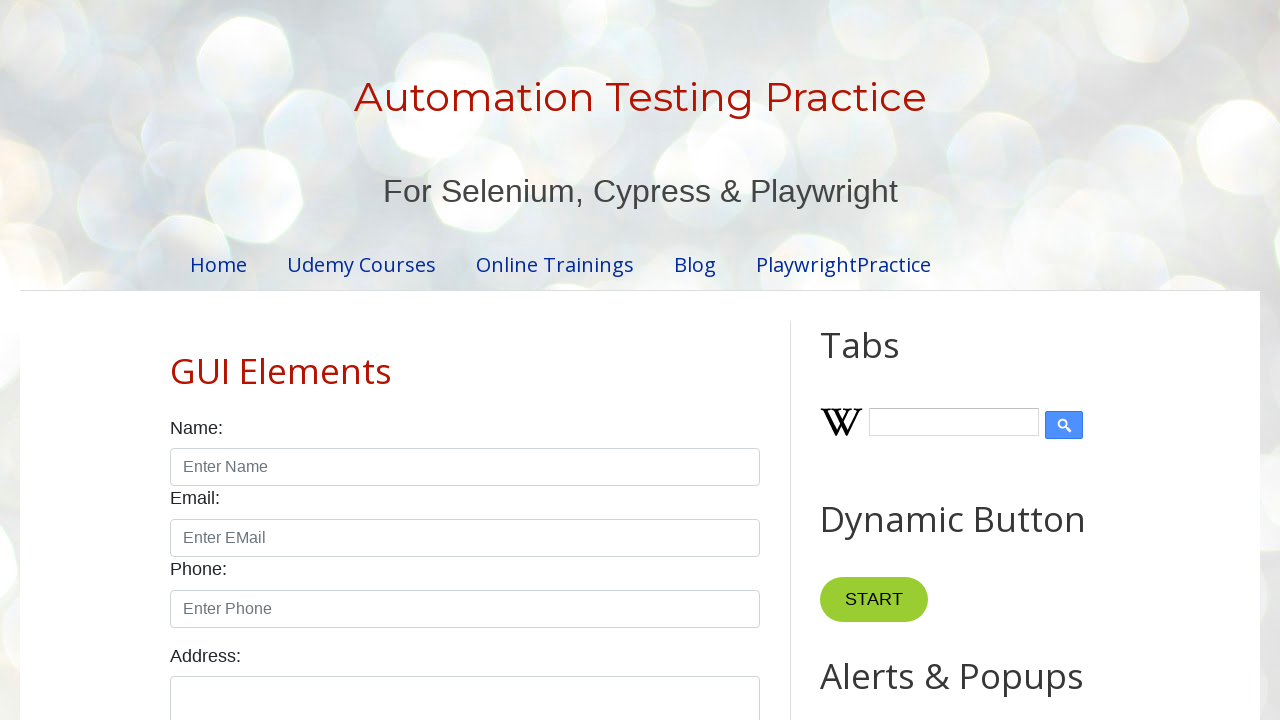